Tests multi-select dropdown by selecting multiple superhero options using different selection methods

Starting URL: https://letcode.in/dropdowns

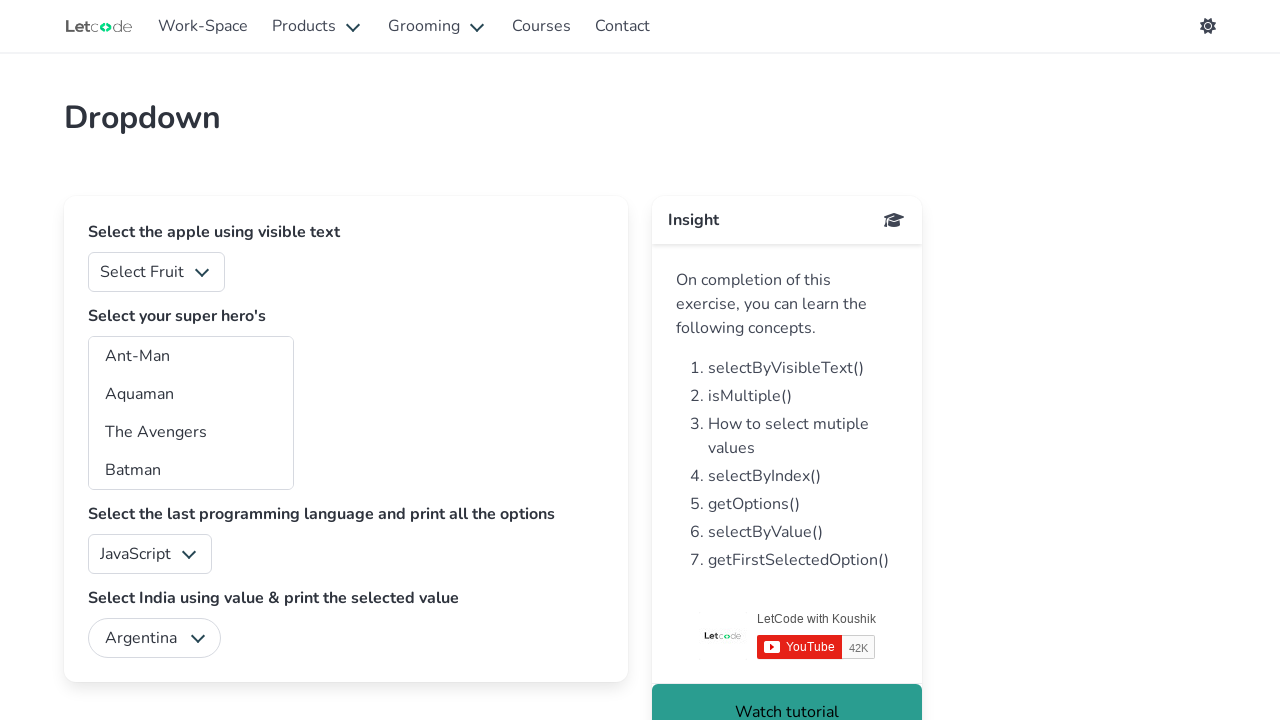

Waited for superheroes multi-select dropdown to be visible
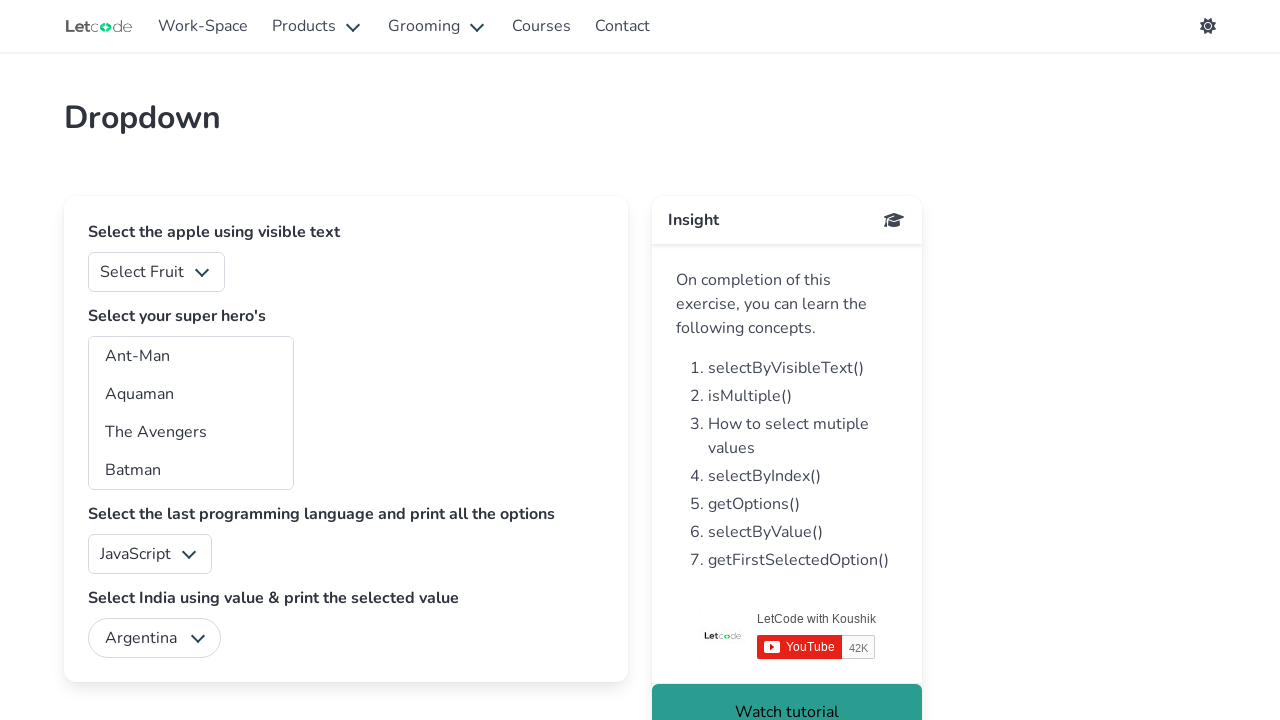

Selected Batman from multi-select dropdown by visible text on #superheros
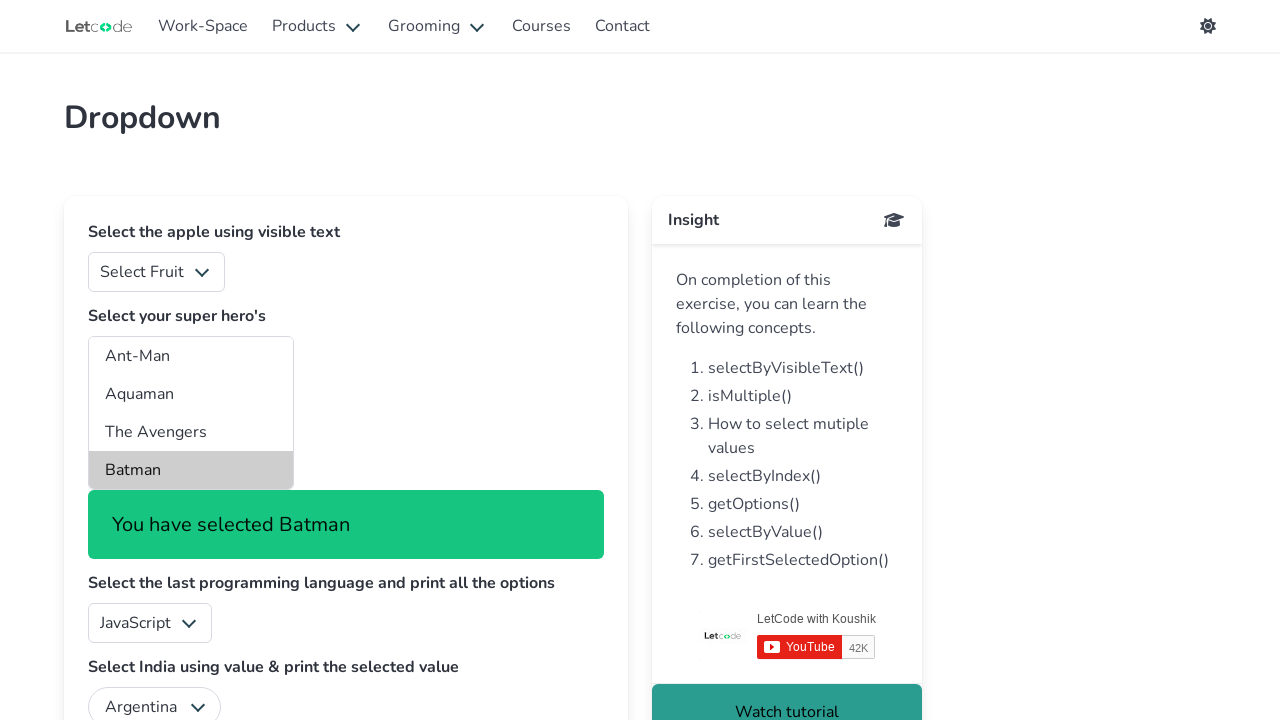

Selected Daredevil from multi-select dropdown by value on #superheros
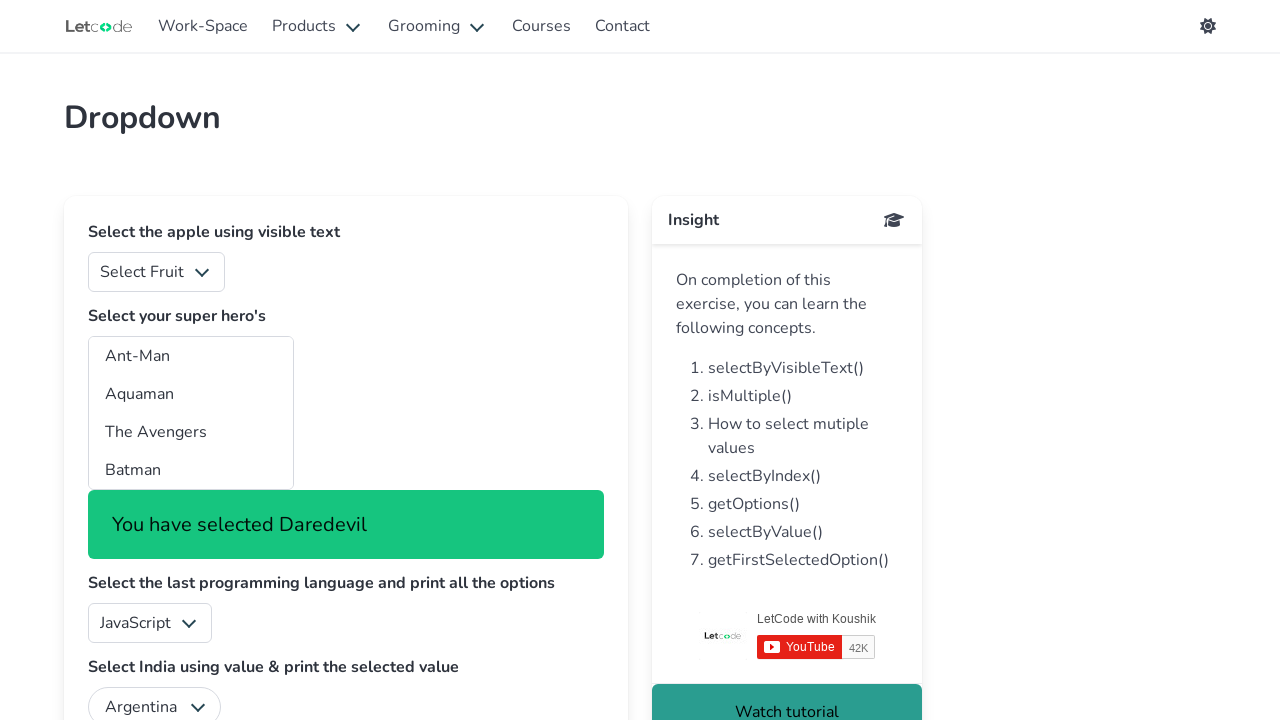

Selected Robin from multi-select dropdown by visible text on #superheros
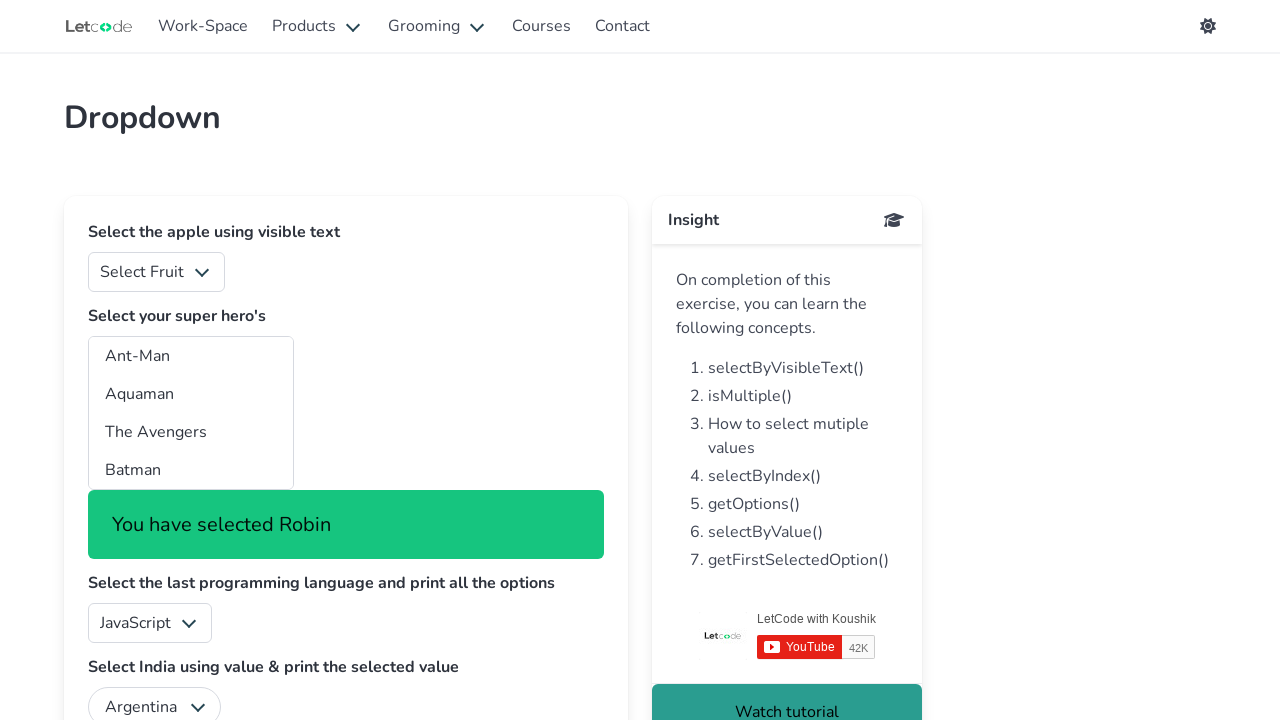

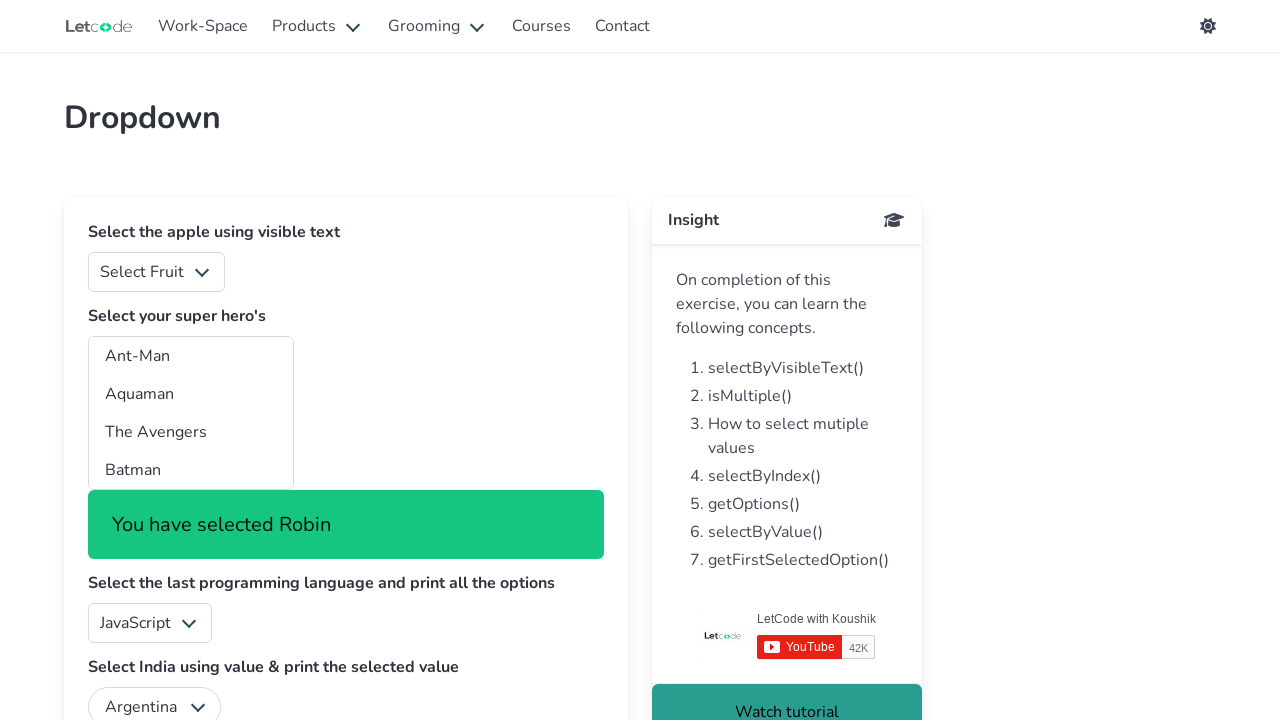